Tests iframe handling by switching to an iframe, clicking a button inside it, then switching back to the main content and interacting with a nested iframe

Starting URL: https://leafground.com/frame.xhtml

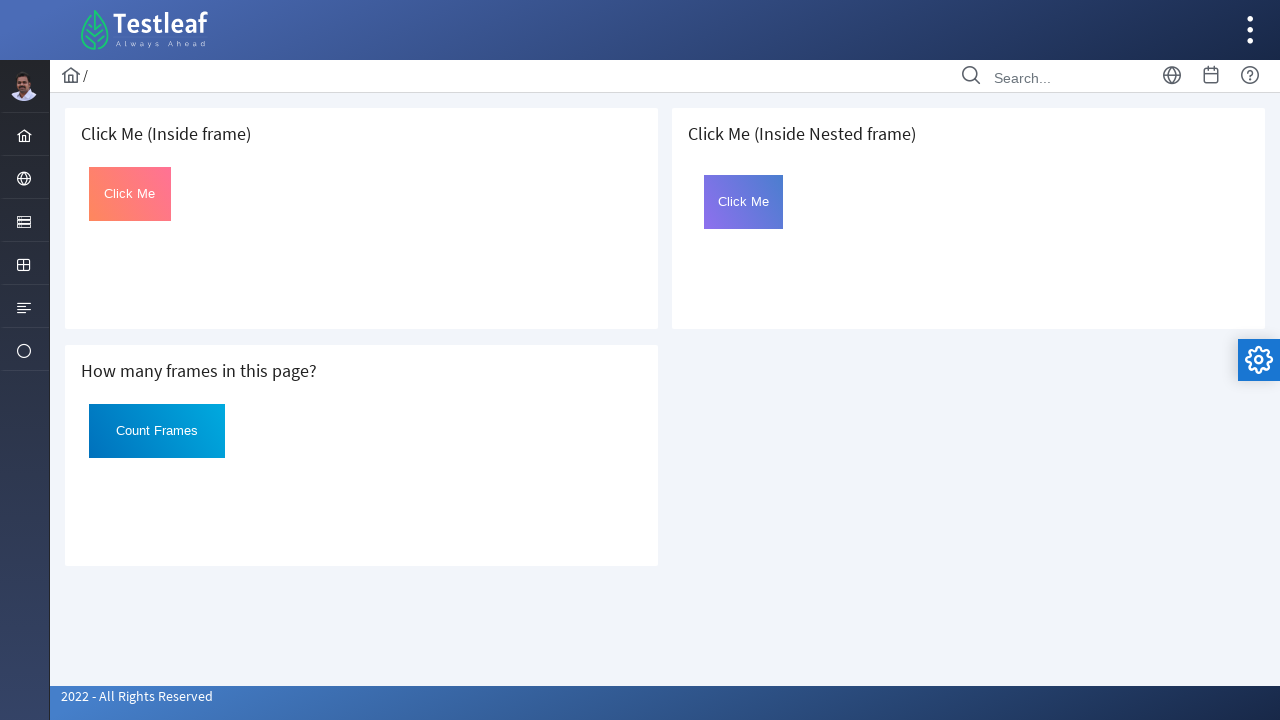

Located the first iframe with src='default.xhtml'
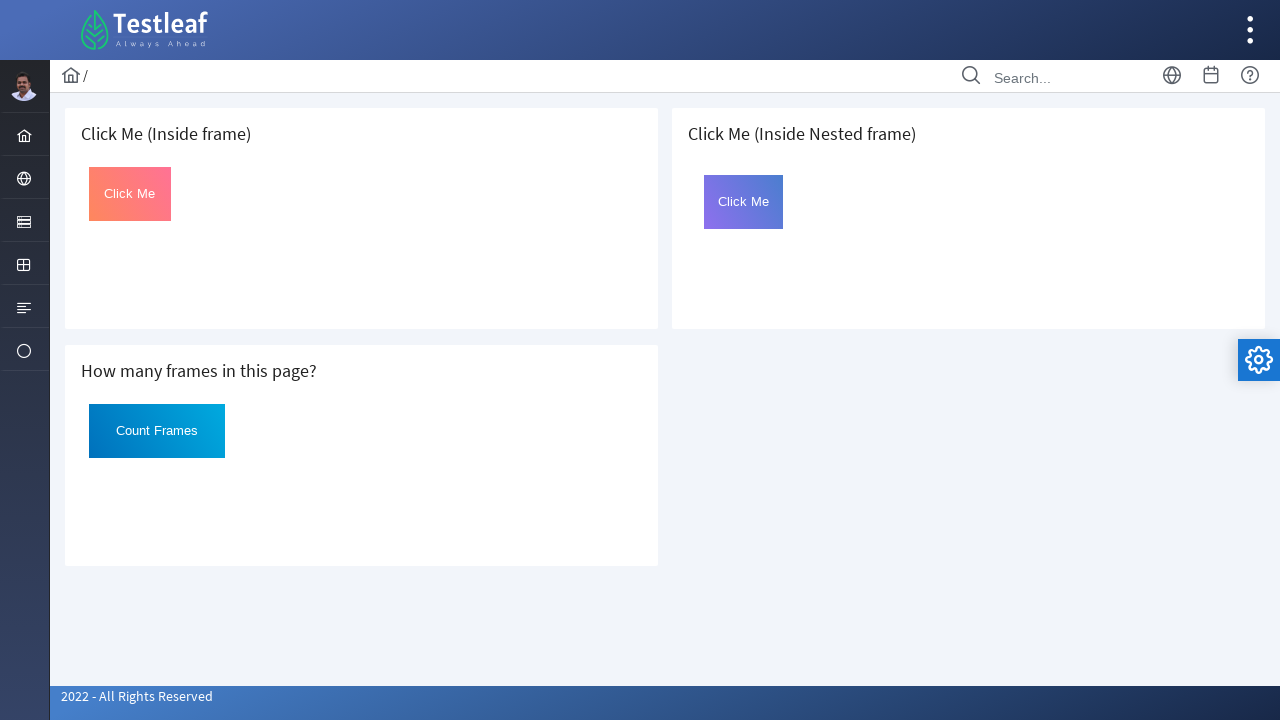

Clicked the button inside the first iframe at (130, 194) on iframe[src='default.xhtml'] >> internal:control=enter-frame >> button[style*='li
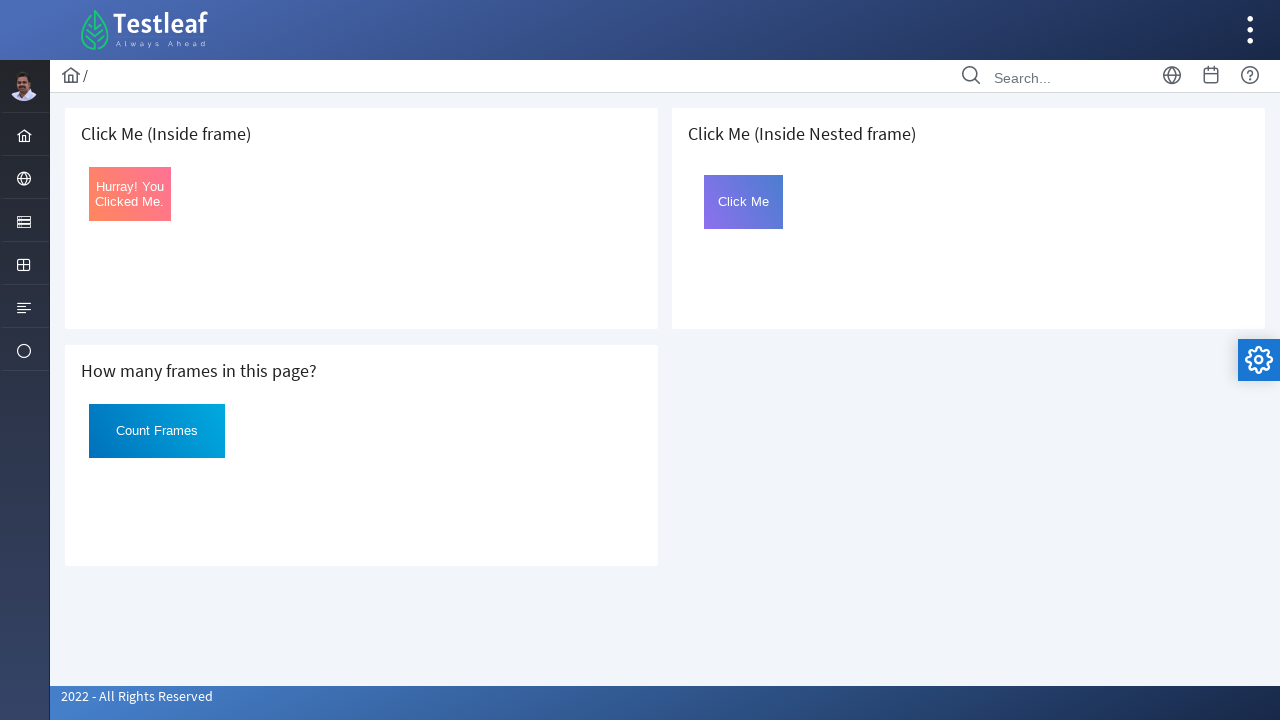

Switched back to main content and waited for element #j_idt96 to appear
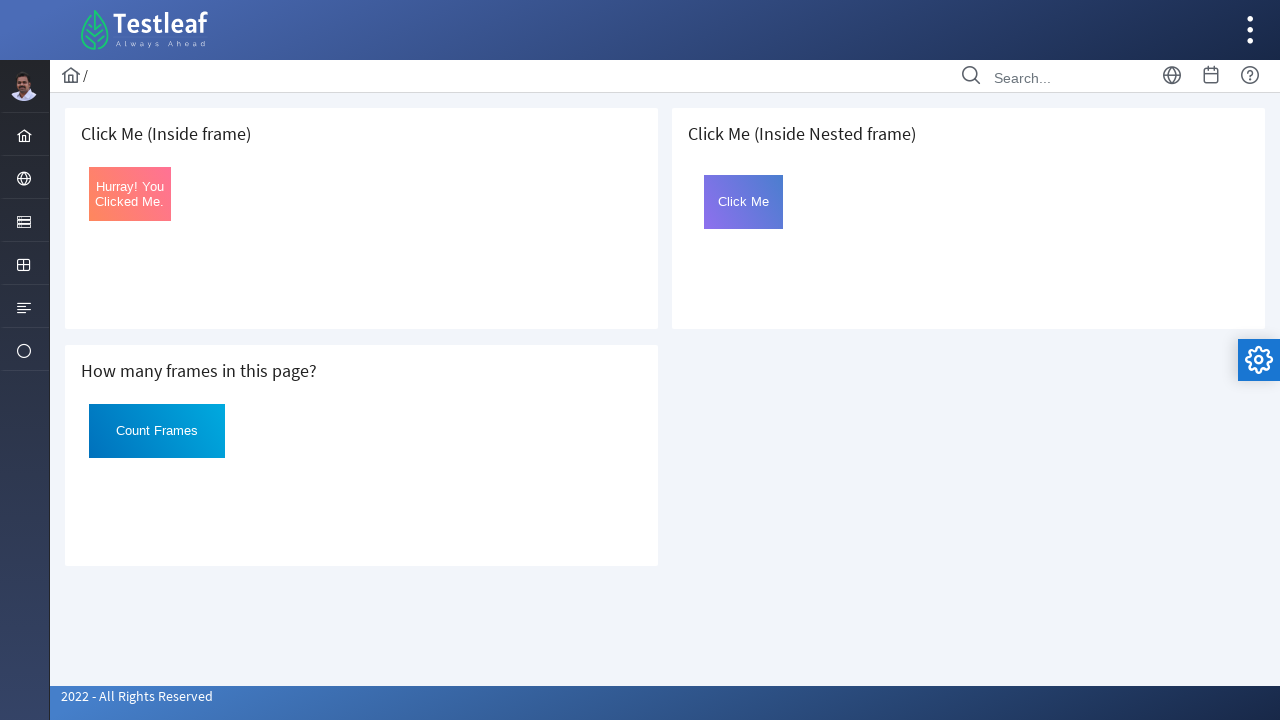

Located the nested iframe with src='nested.xhtml'
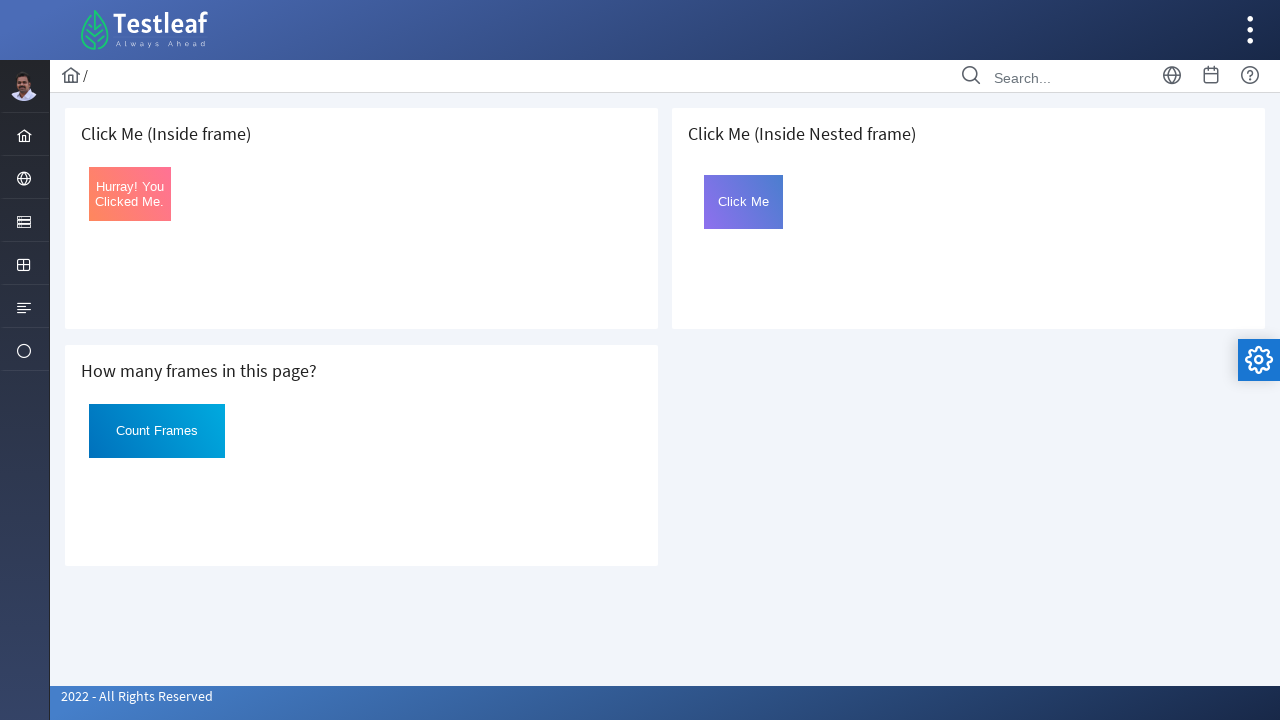

Waited for the button with blue gradient inside the nested iframe to appear
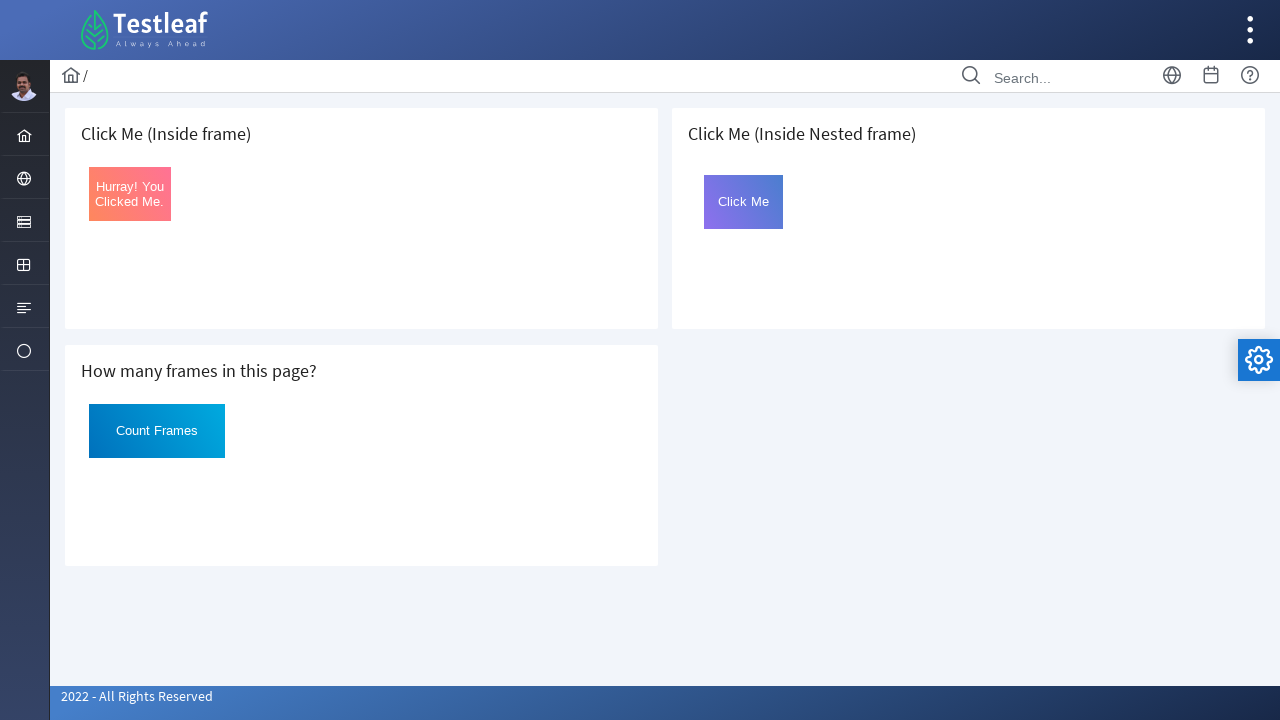

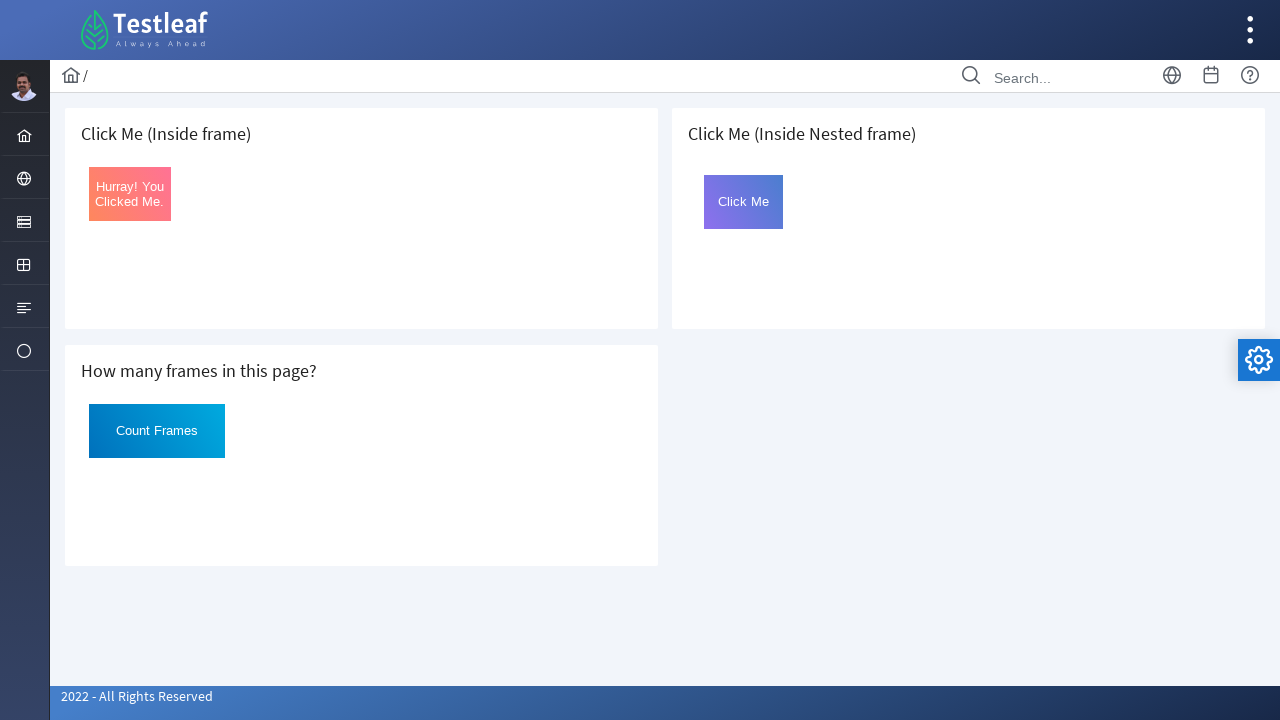